Tests parent and child window/tab handling by clicking a link that opens a new tab, switching to the new tab to verify its title, closing it, then switching back to the parent tab to verify its title.

Starting URL: https://the-internet.herokuapp.com/windows

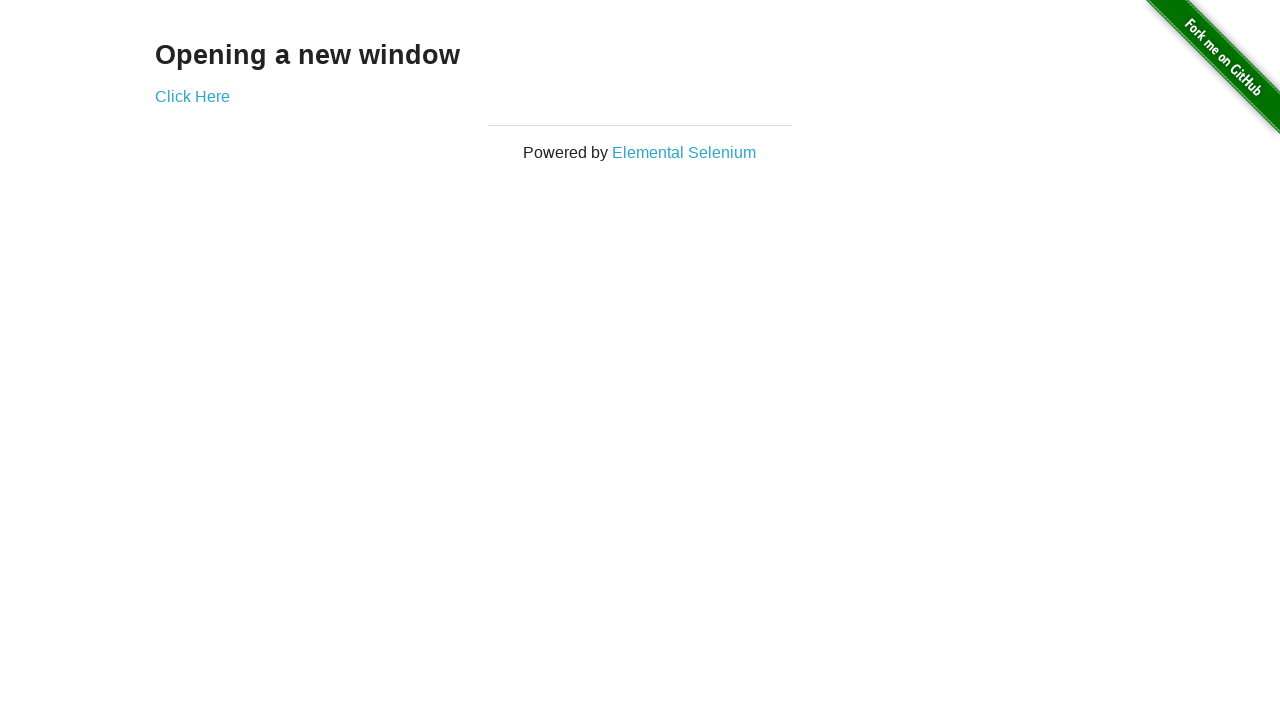

Waited for 'Click Here' link selector to be available
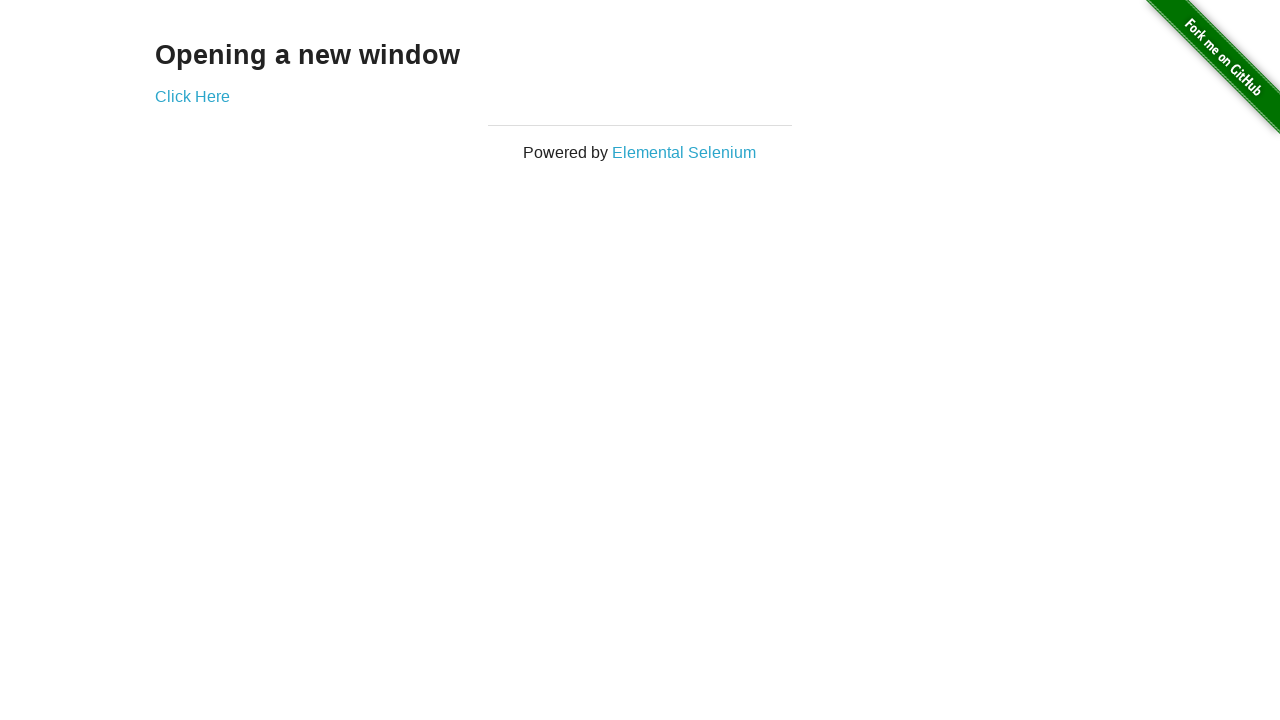

Clicked 'Click Here' link to open new tab at (192, 96) on xpath=//a[normalize-space()='Click Here']
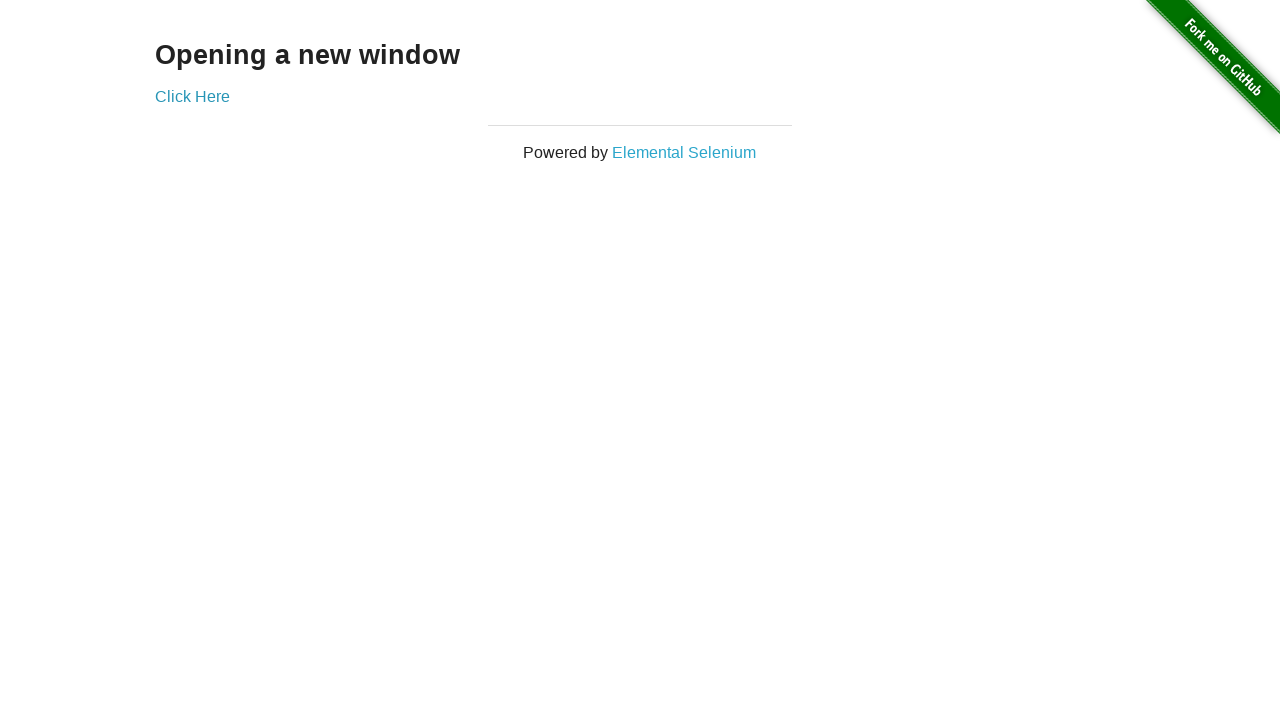

Captured reference to new child tab
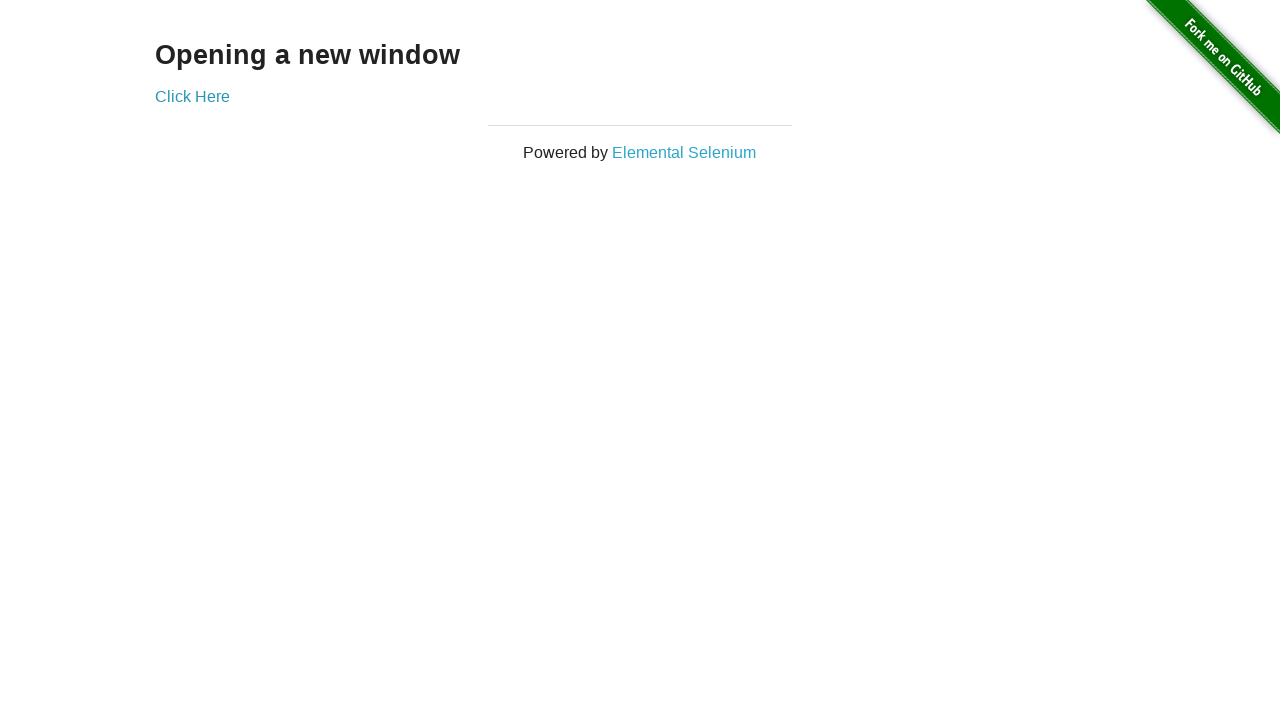

Child tab finished loading
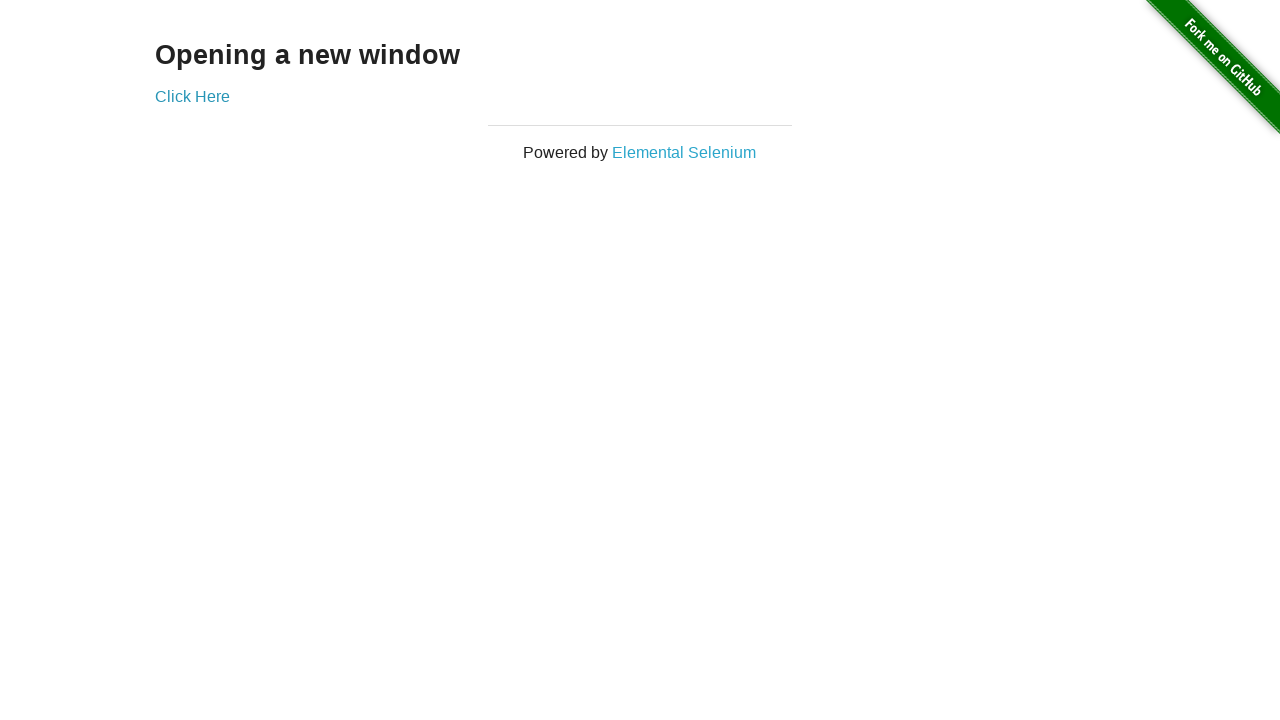

Verified child tab title is 'New Window'
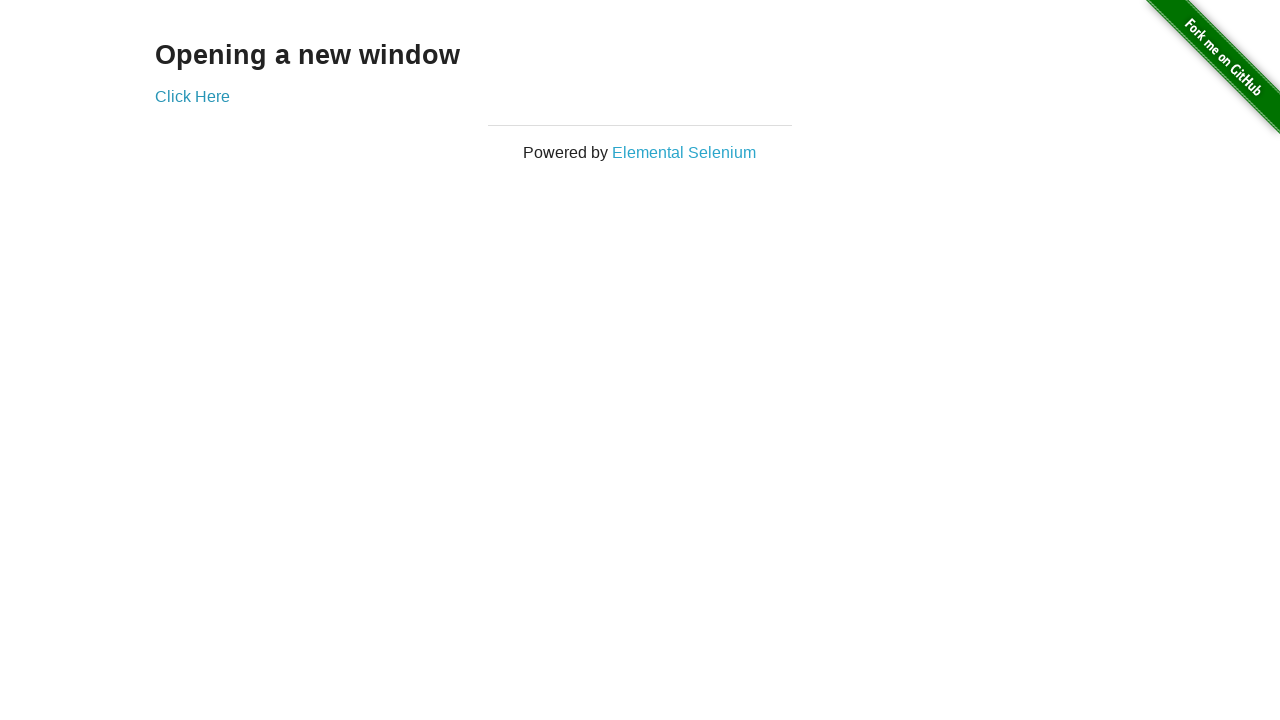

Closed child tab
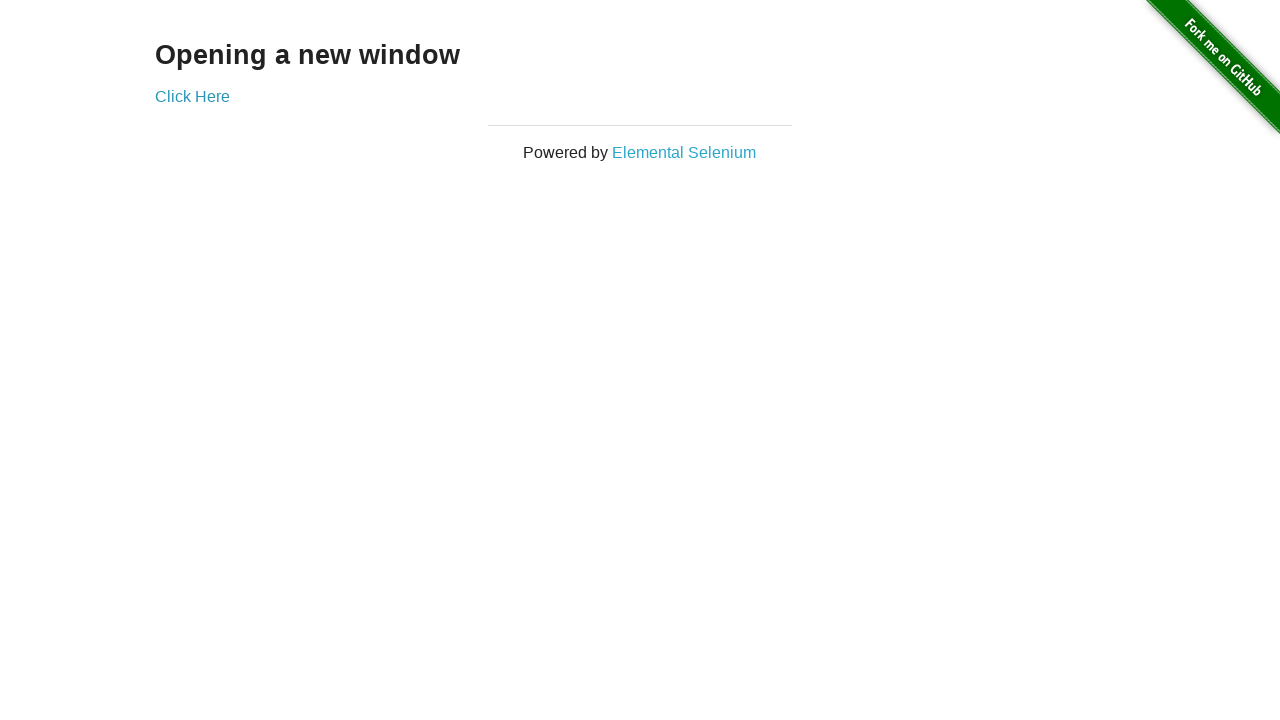

Verified parent tab title is 'The Internet'
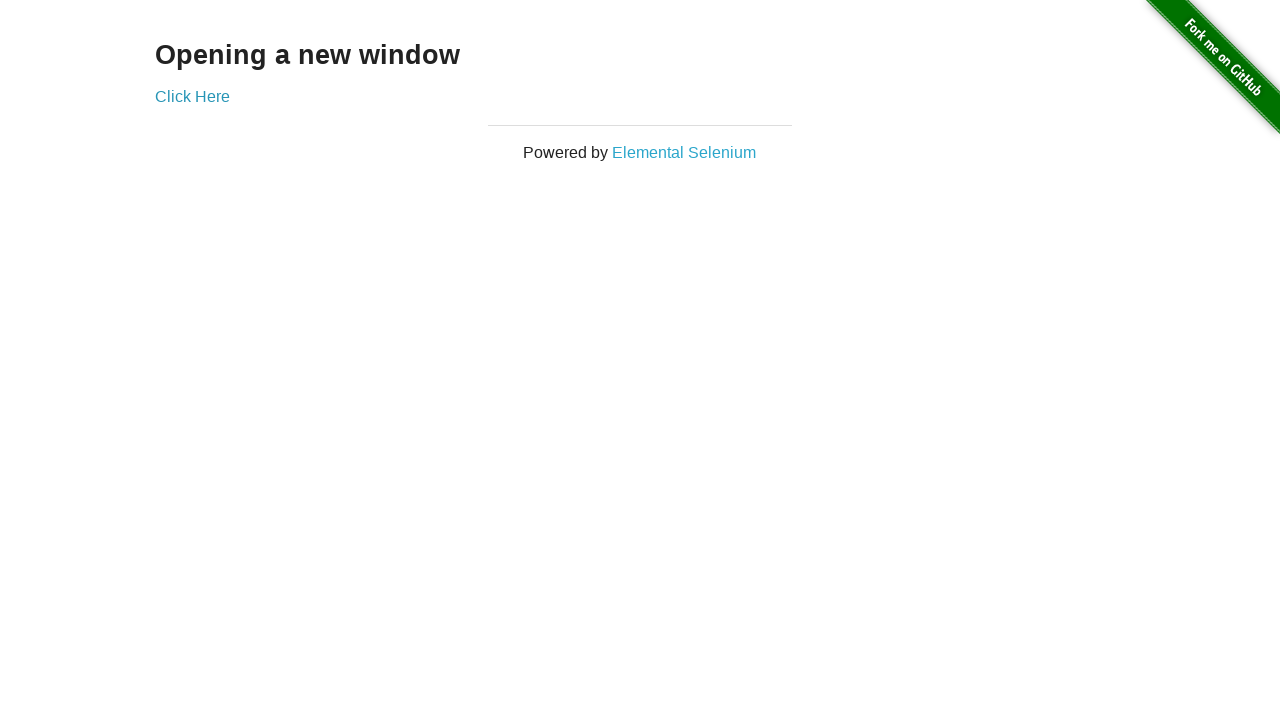

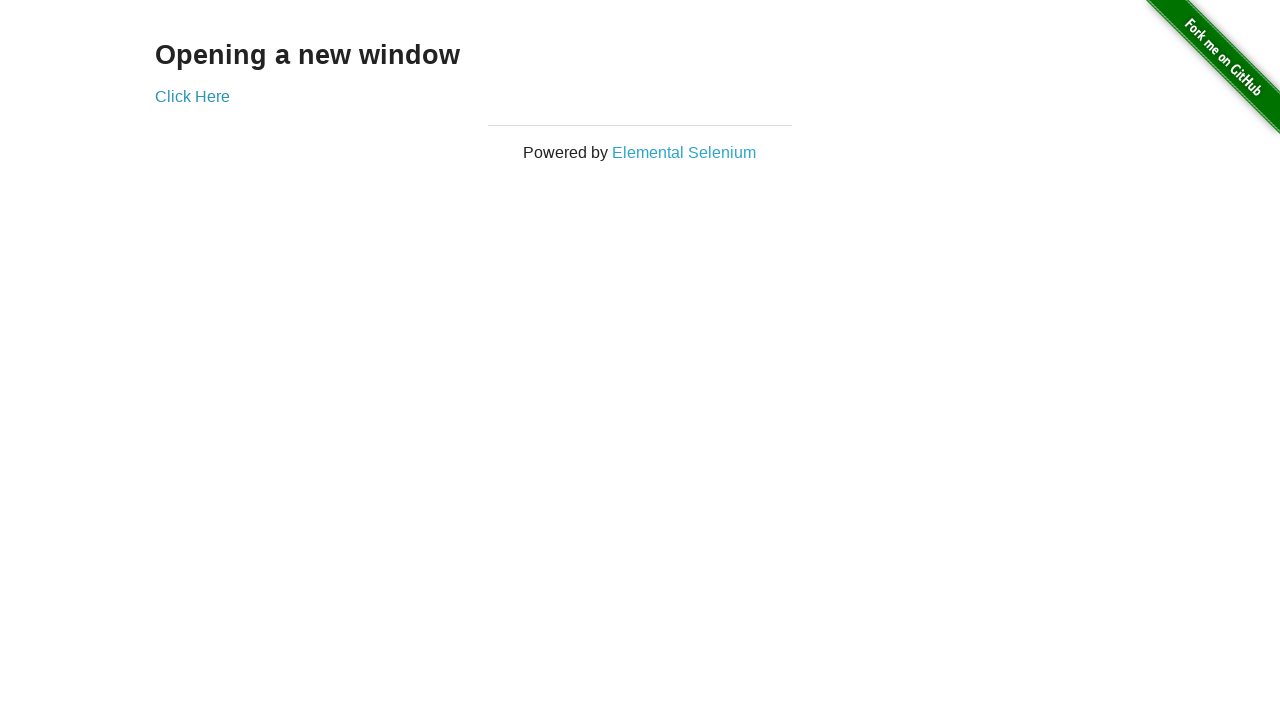